Tests clicking a link and extracting text content from an element on the automation practice page

Starting URL: https://rahulshettyacademy.com/AutomationPractice/

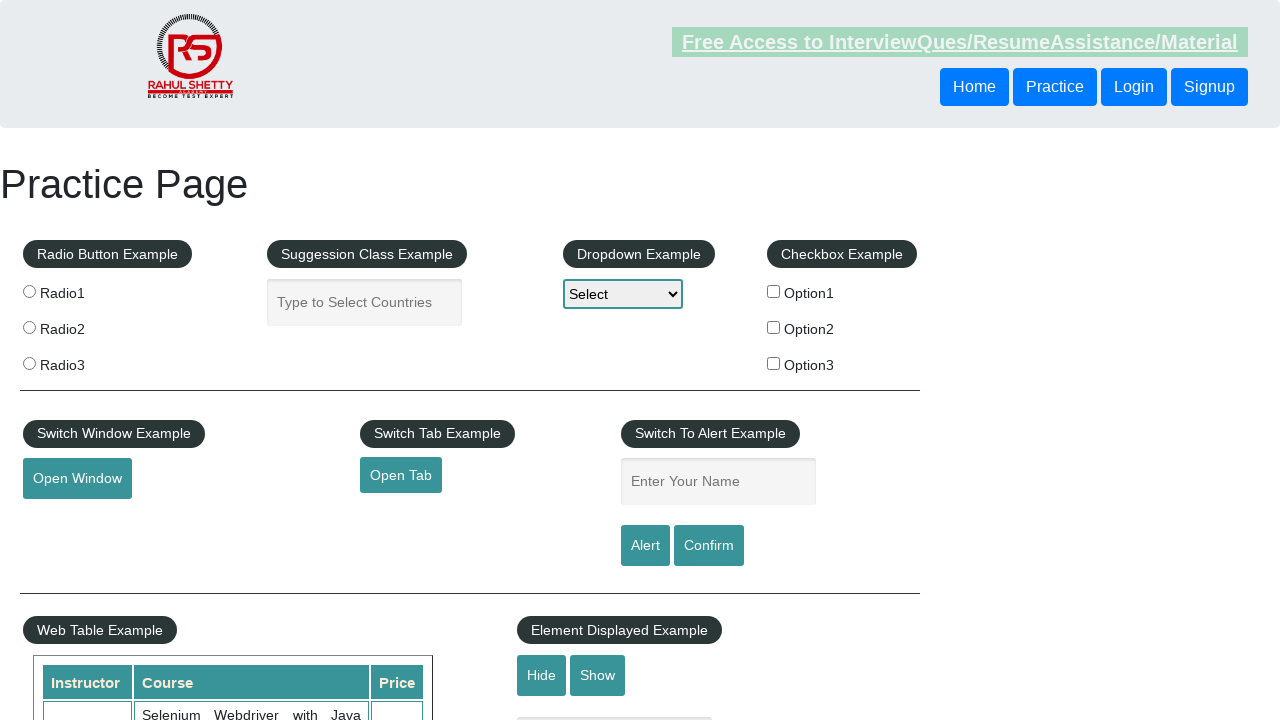

Navigated to automation practice page
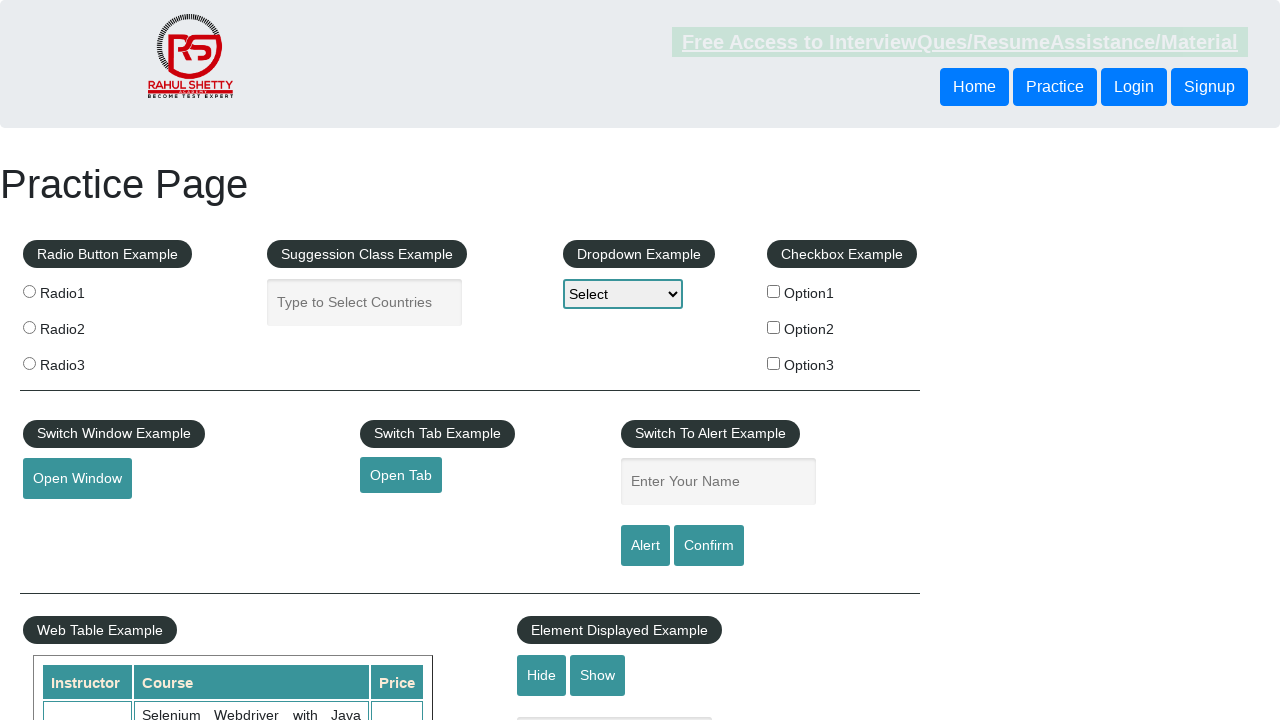

Clicked on documents request link at (960, 42) on [href*="documents-request"]
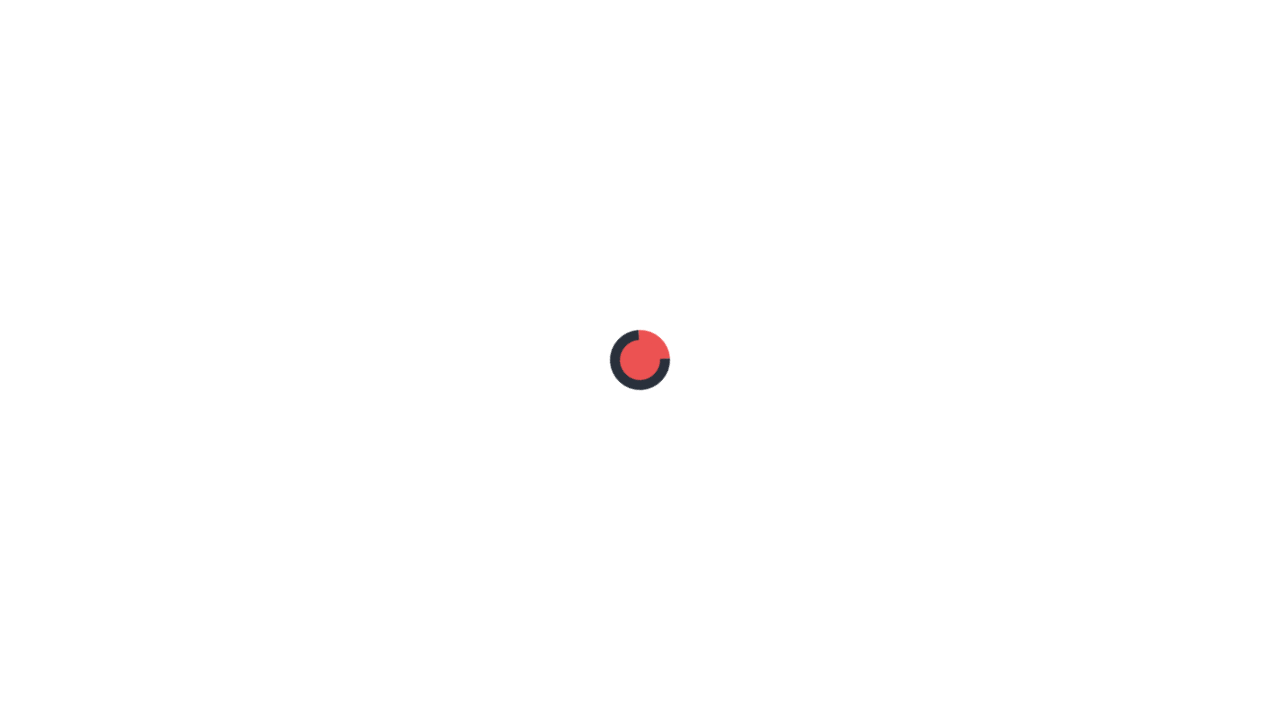

Waited for red element to load
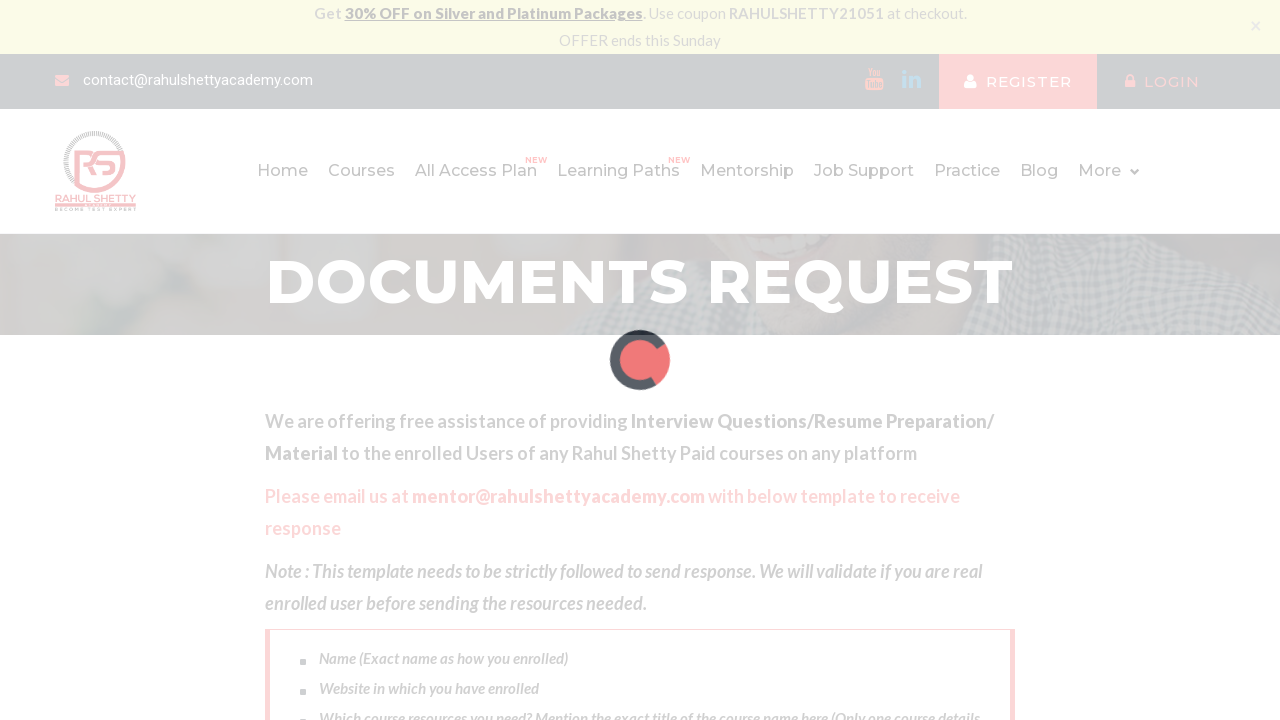

Extracted text content from red element: 'Please email us at mentor@rahulshettyacademy.com with below template to receive response '
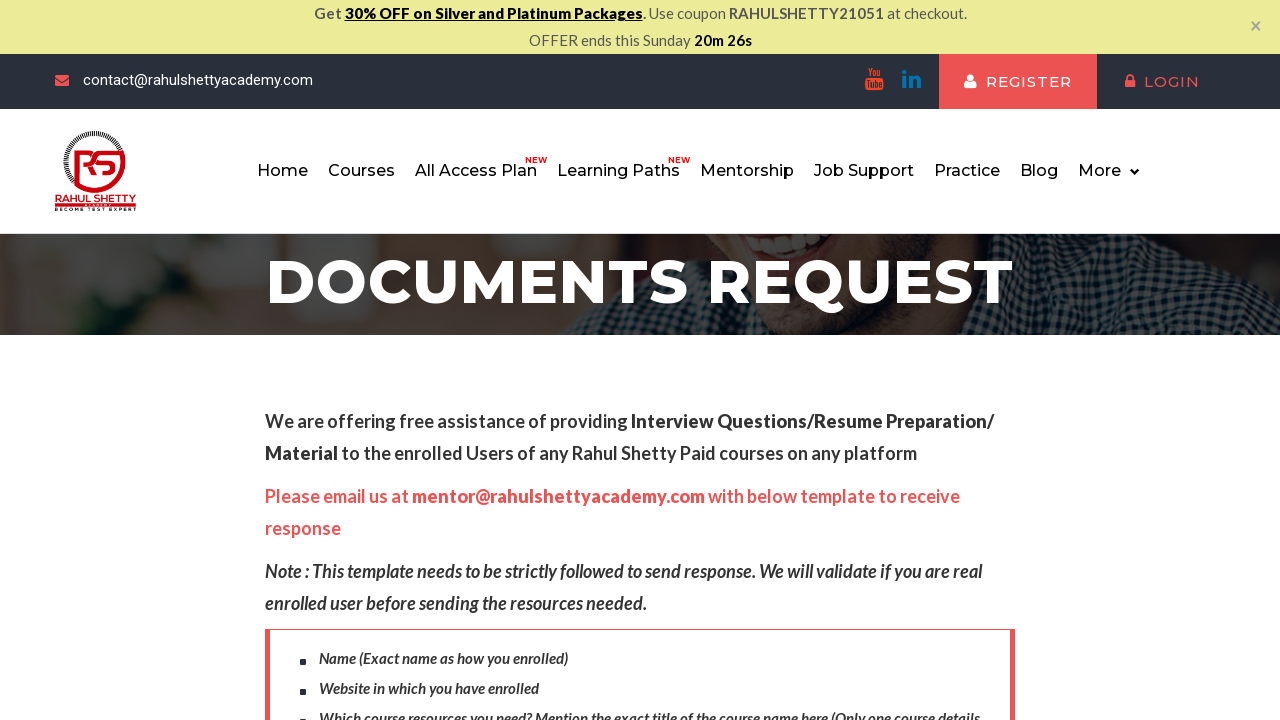

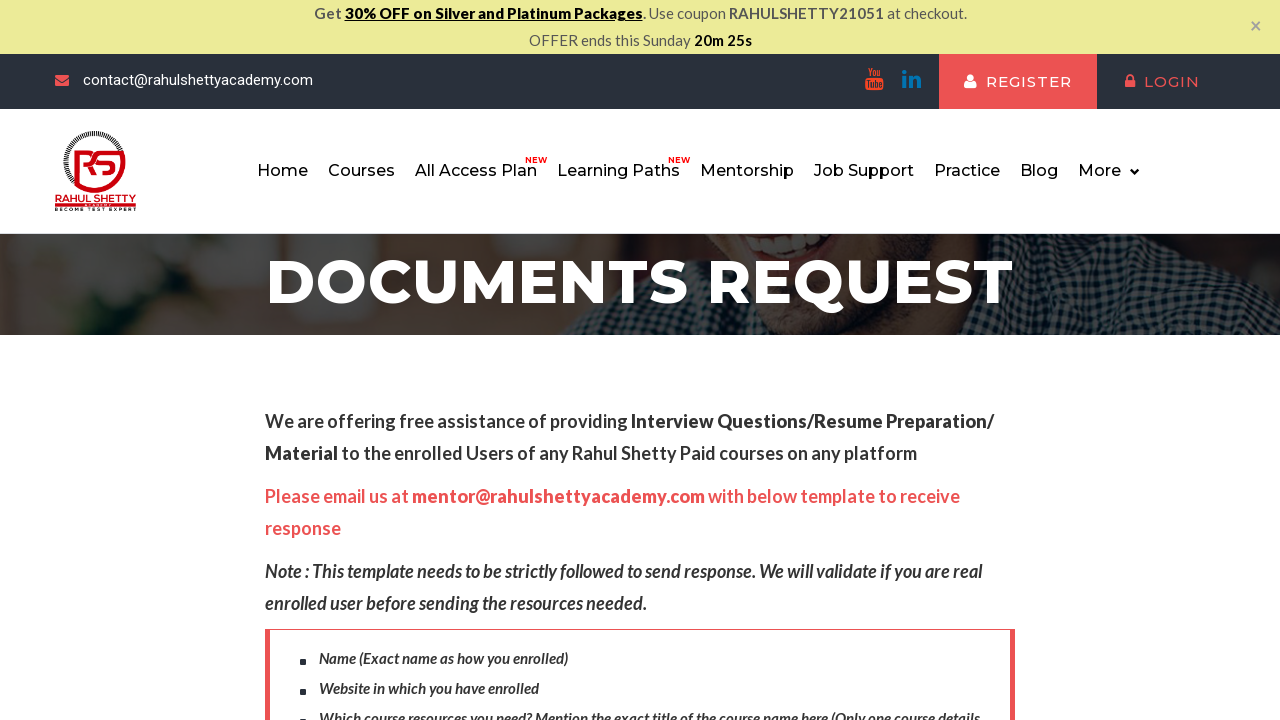